Tests tooltip display on hover by moving mouse over an input field and verifying the tooltip text appears

Starting URL: https://automationfc.github.io/jquery-tooltip/

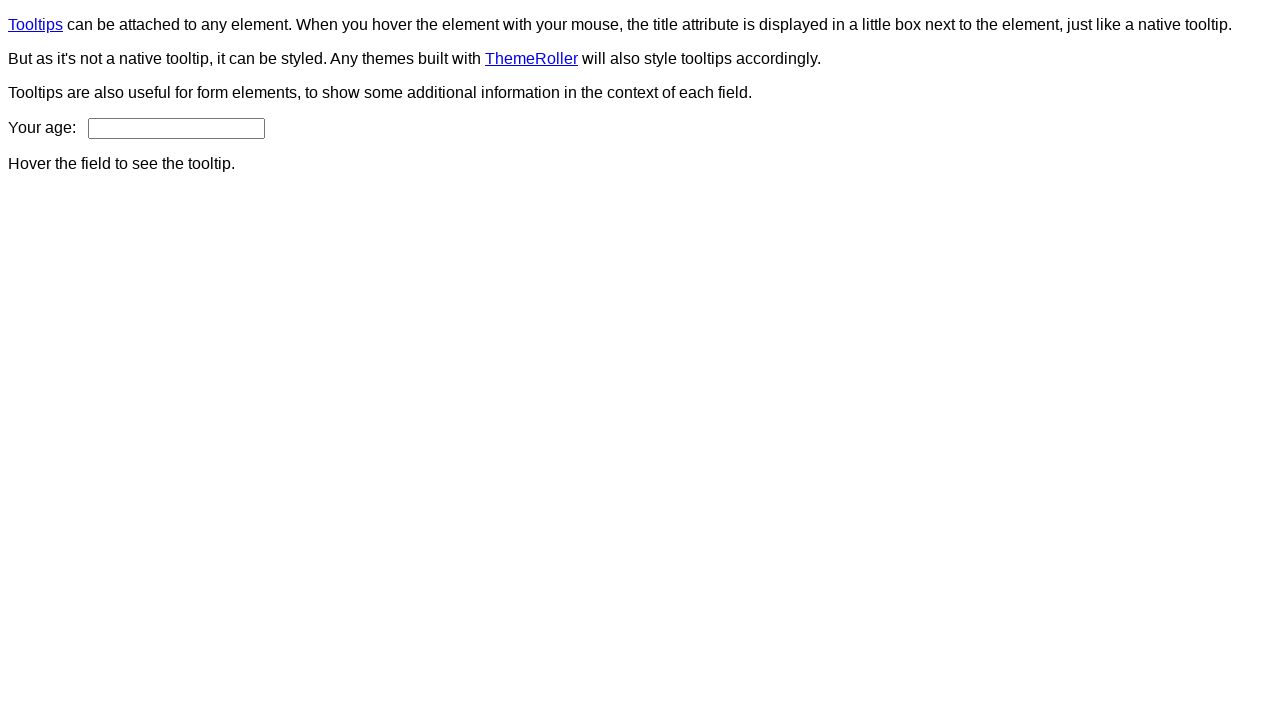

Hovered over age input field to trigger tooltip at (176, 128) on input#age
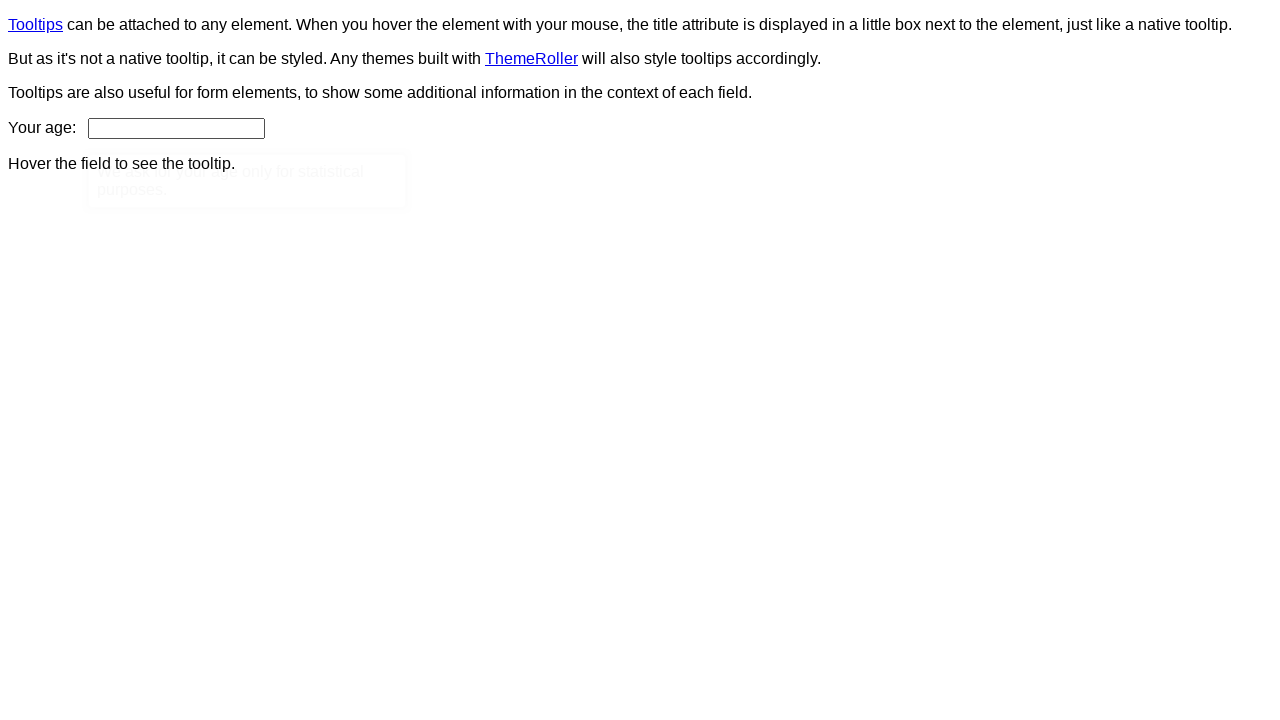

Tooltip appeared on hover
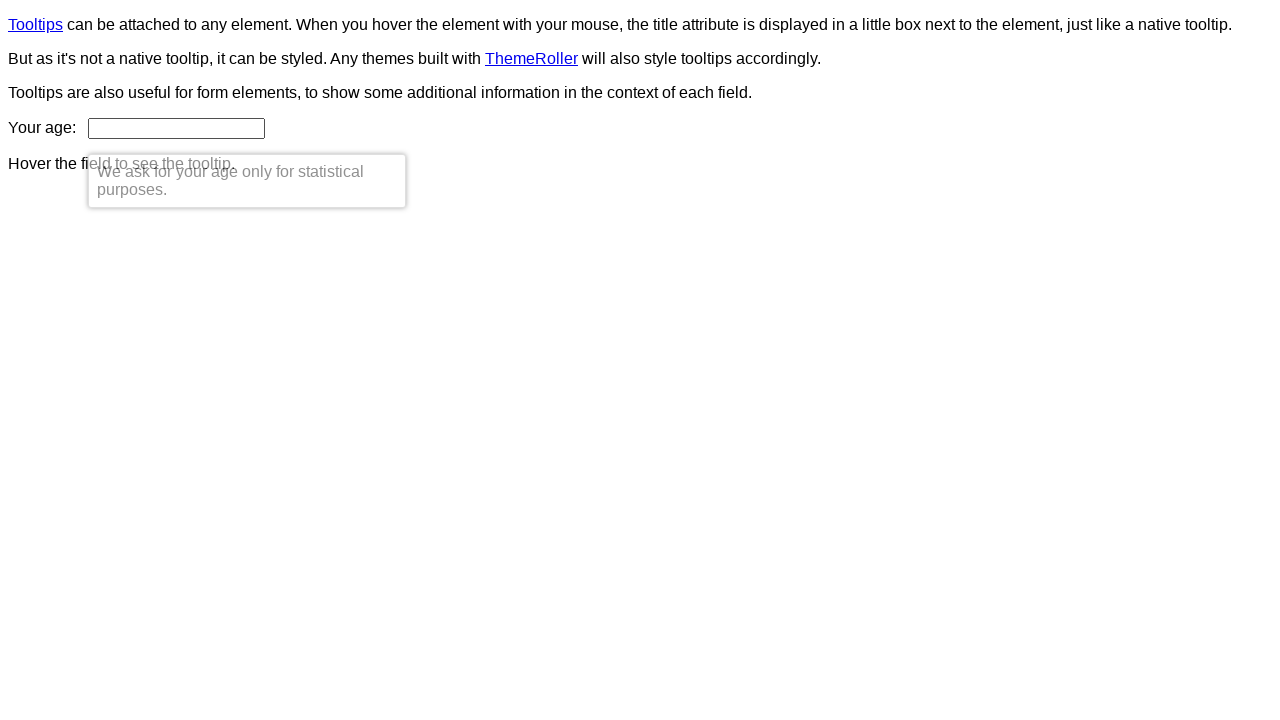

Retrieved tooltip text content
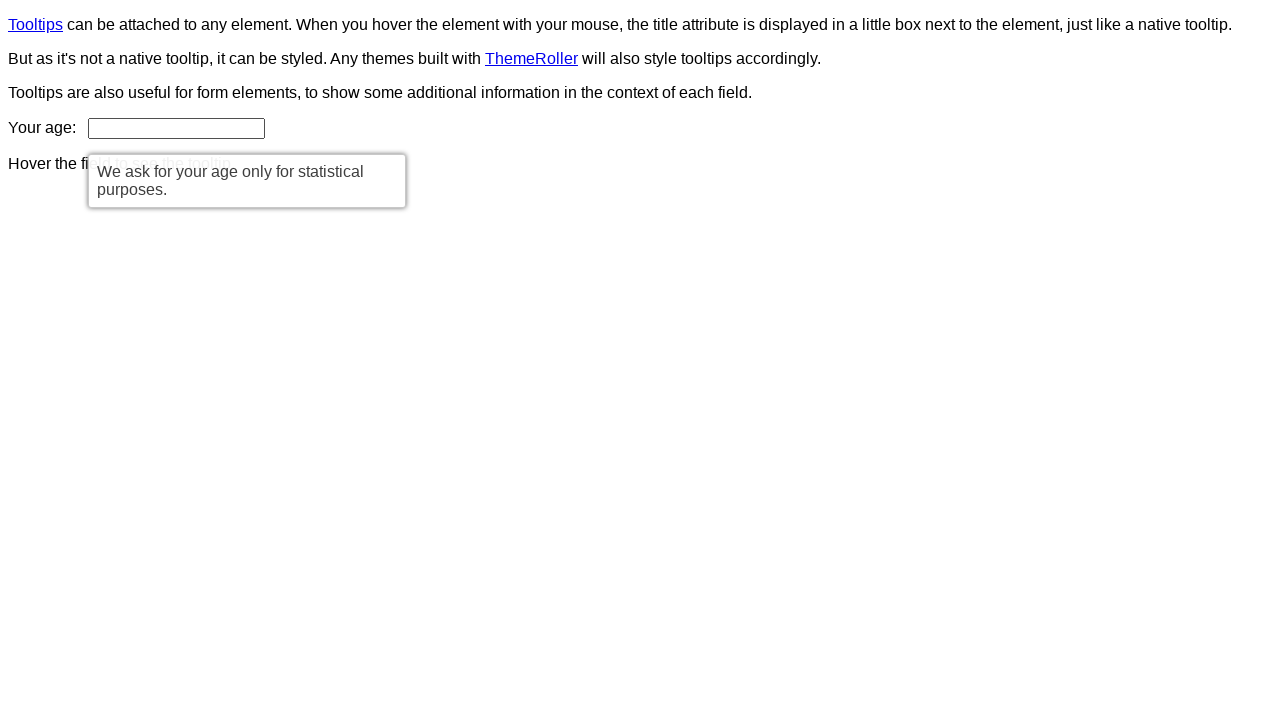

Verified tooltip text matches expected message: 'We ask for your age only for statistical purposes.'
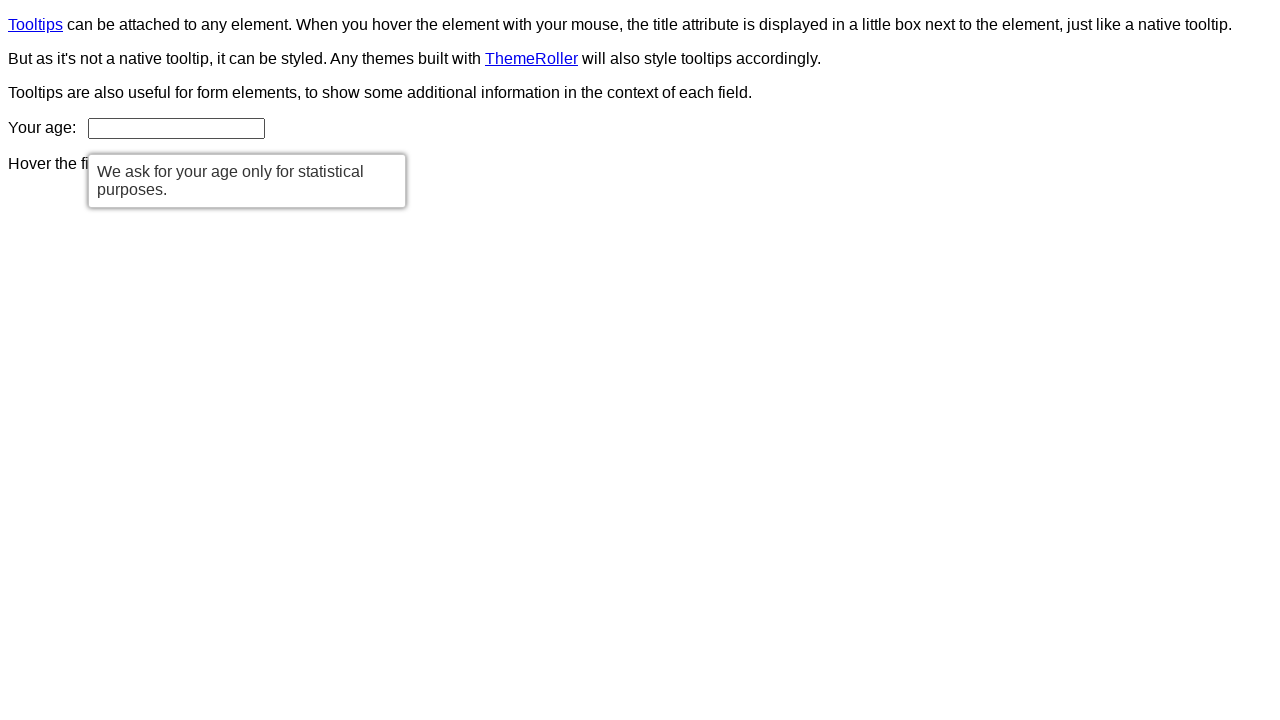

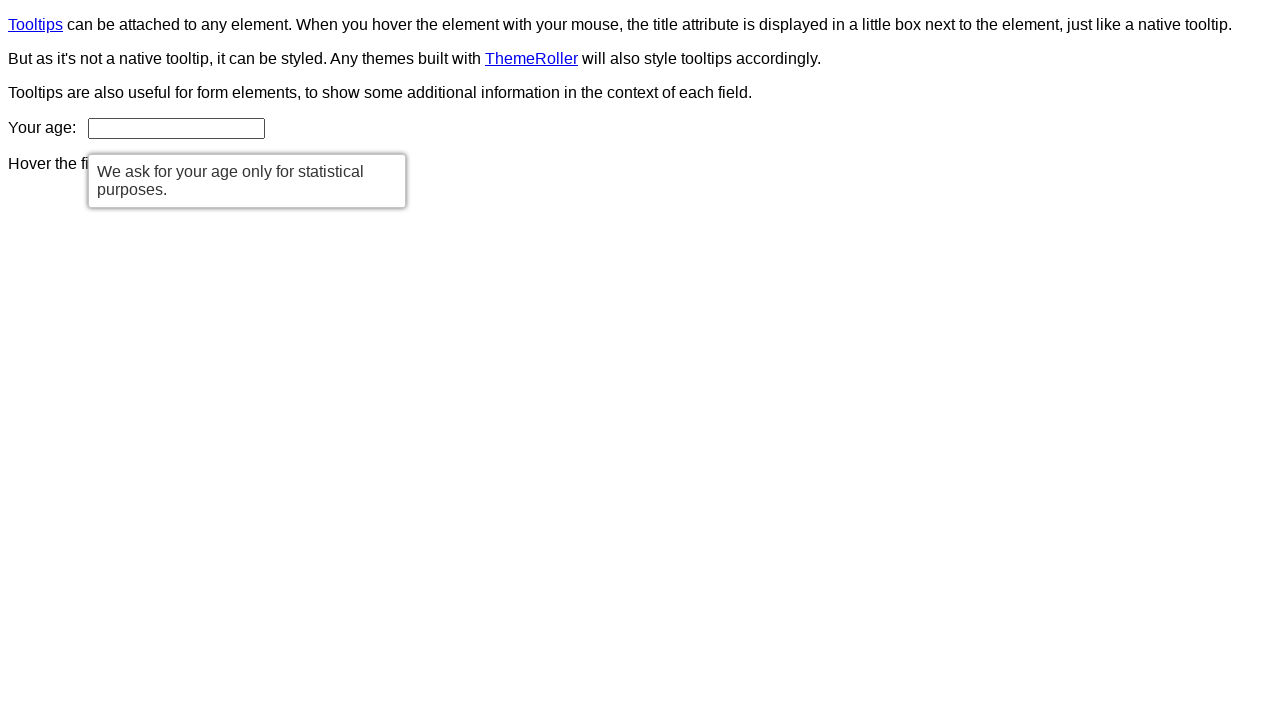